Navigates to the login page and demonstrates various CSS selector techniques by finding elements

Starting URL: https://telranedu.web.app/

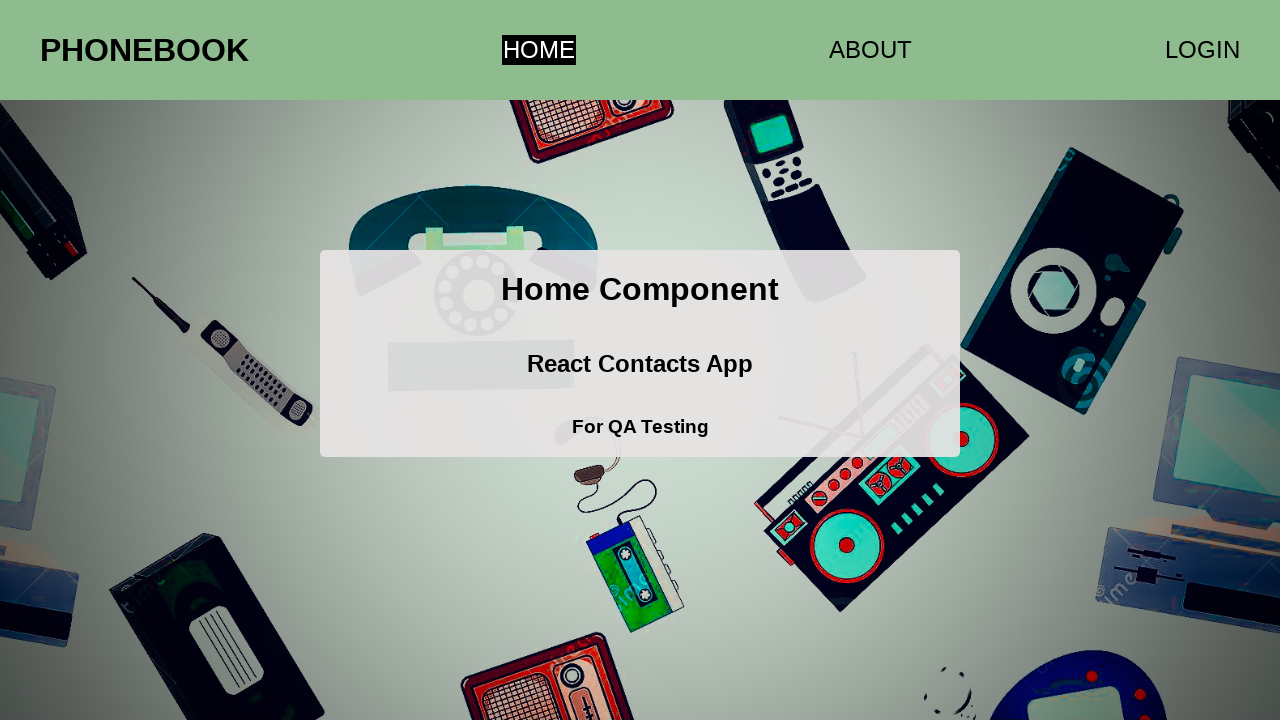

Clicked LOGIN link to navigate to login page at (1202, 50) on a:has-text('LOGIN')
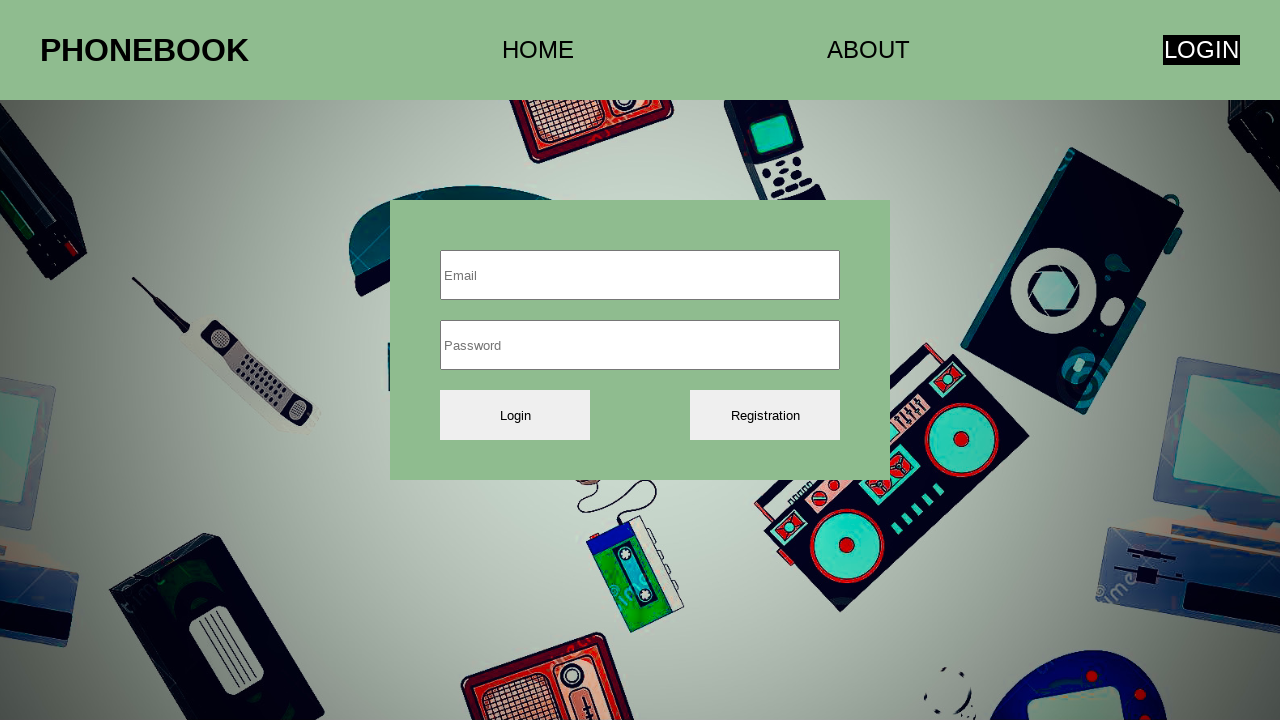

Waited for div element to load
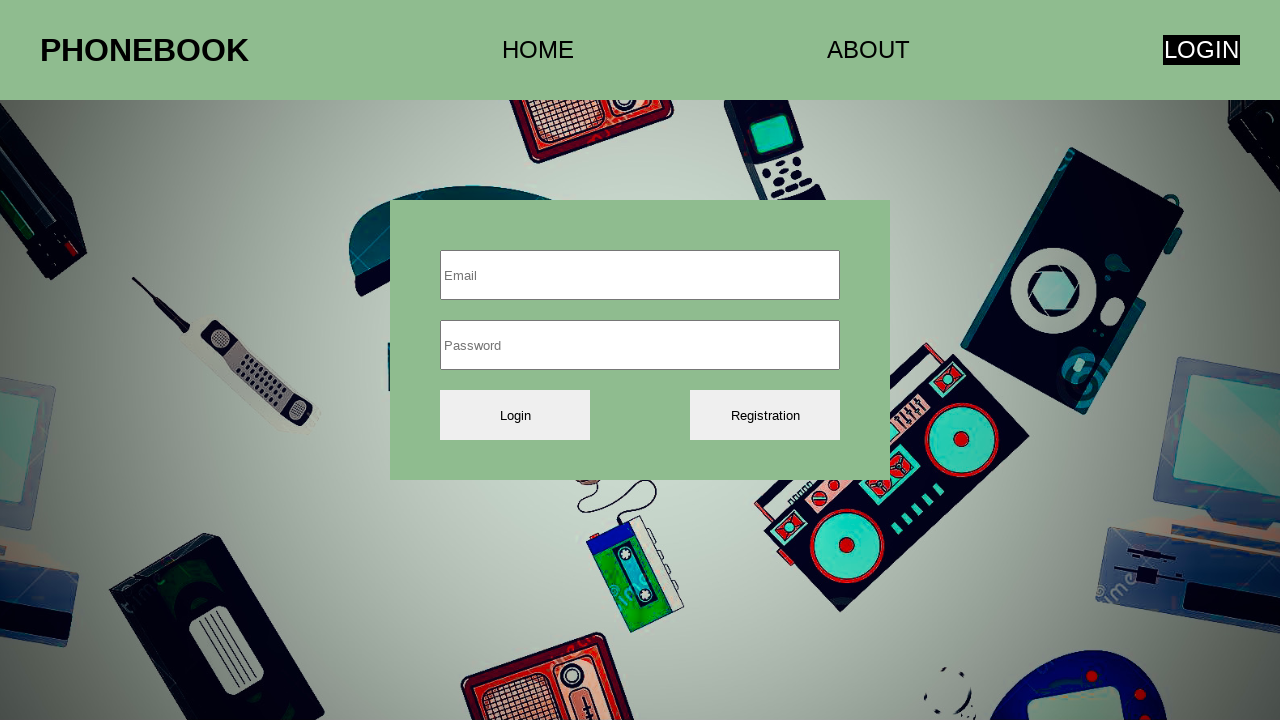

Waited for container class element to load
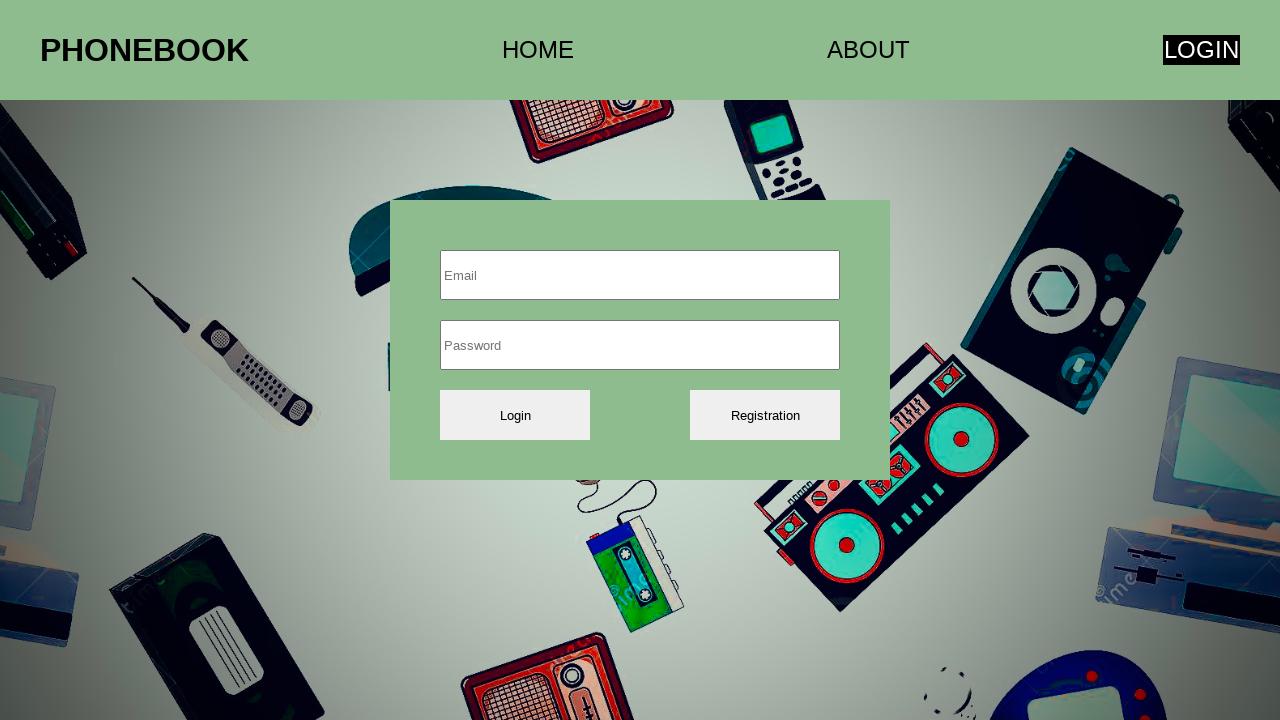

Waited for active class element to load
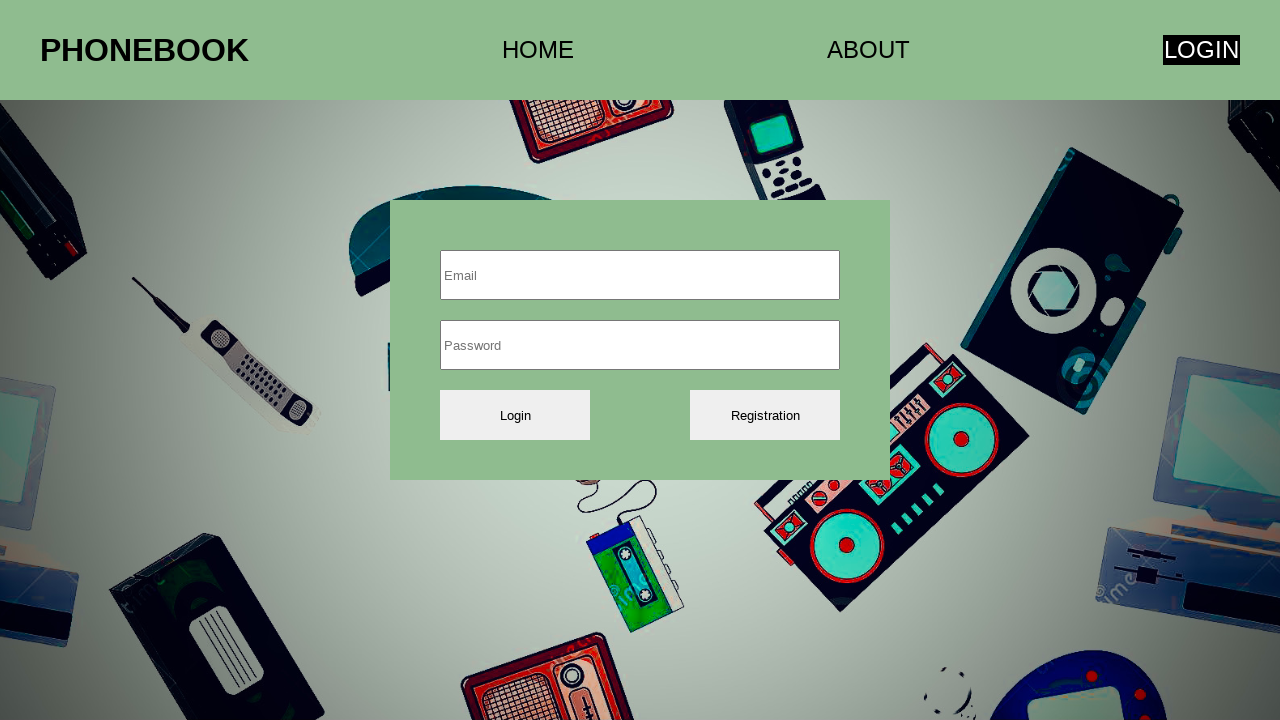

Waited for root ID element to load
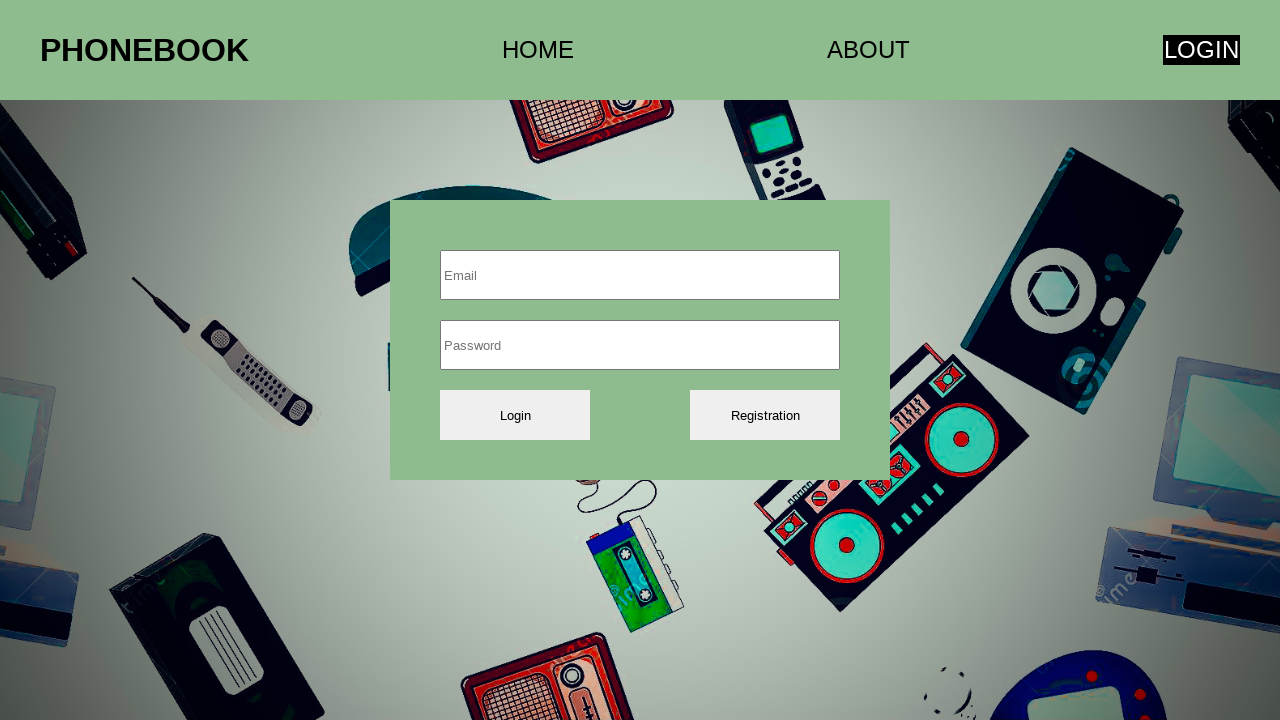

Waited for Password placeholder input element to load
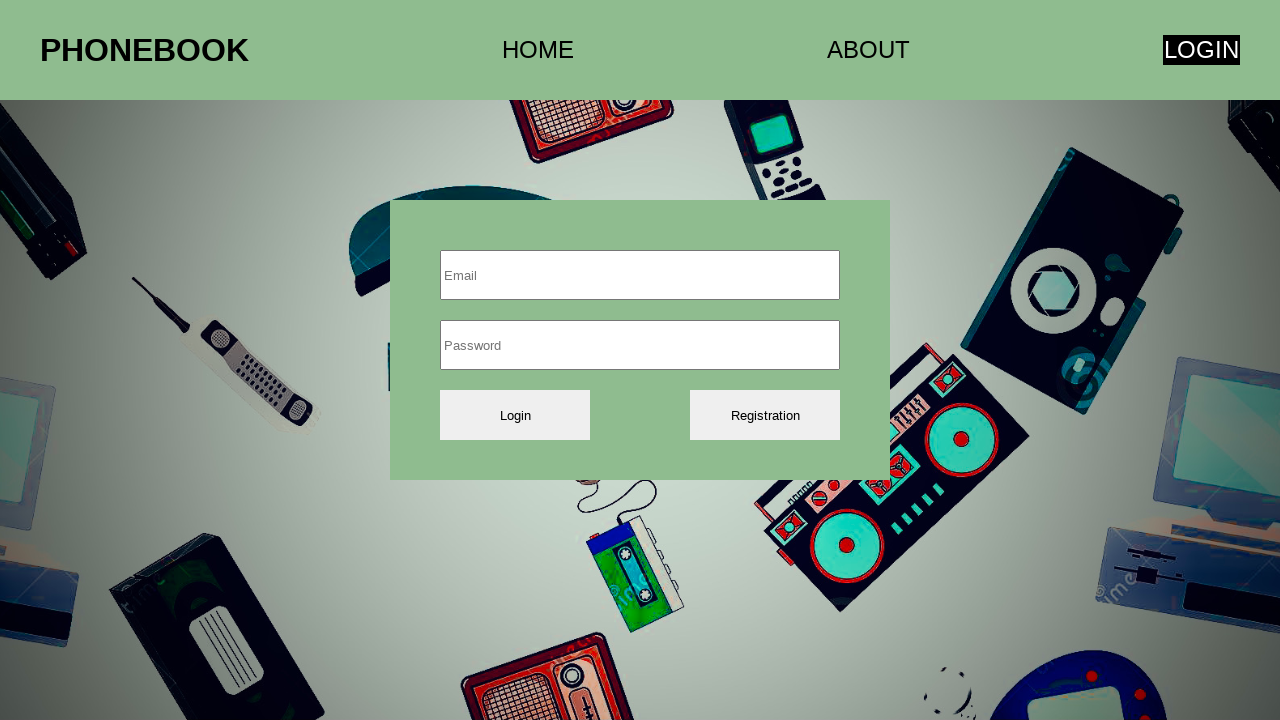

Waited for email input element to load
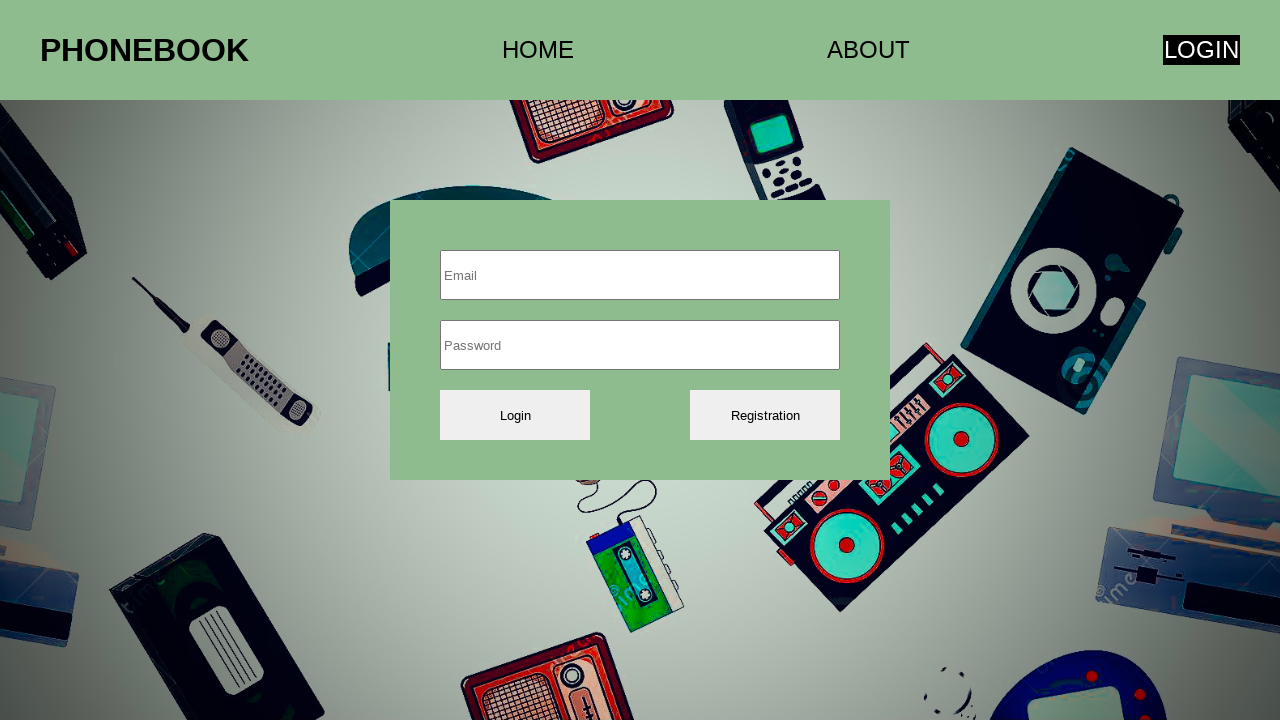

Waited for login button element to load
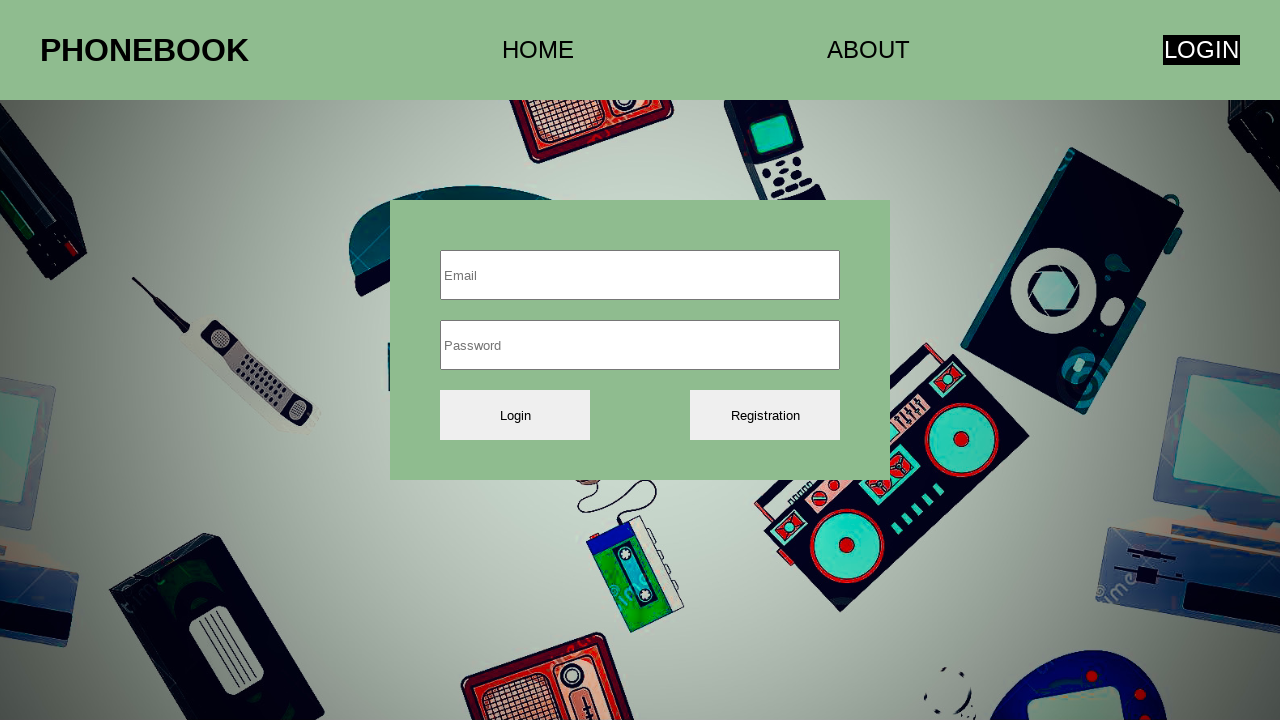

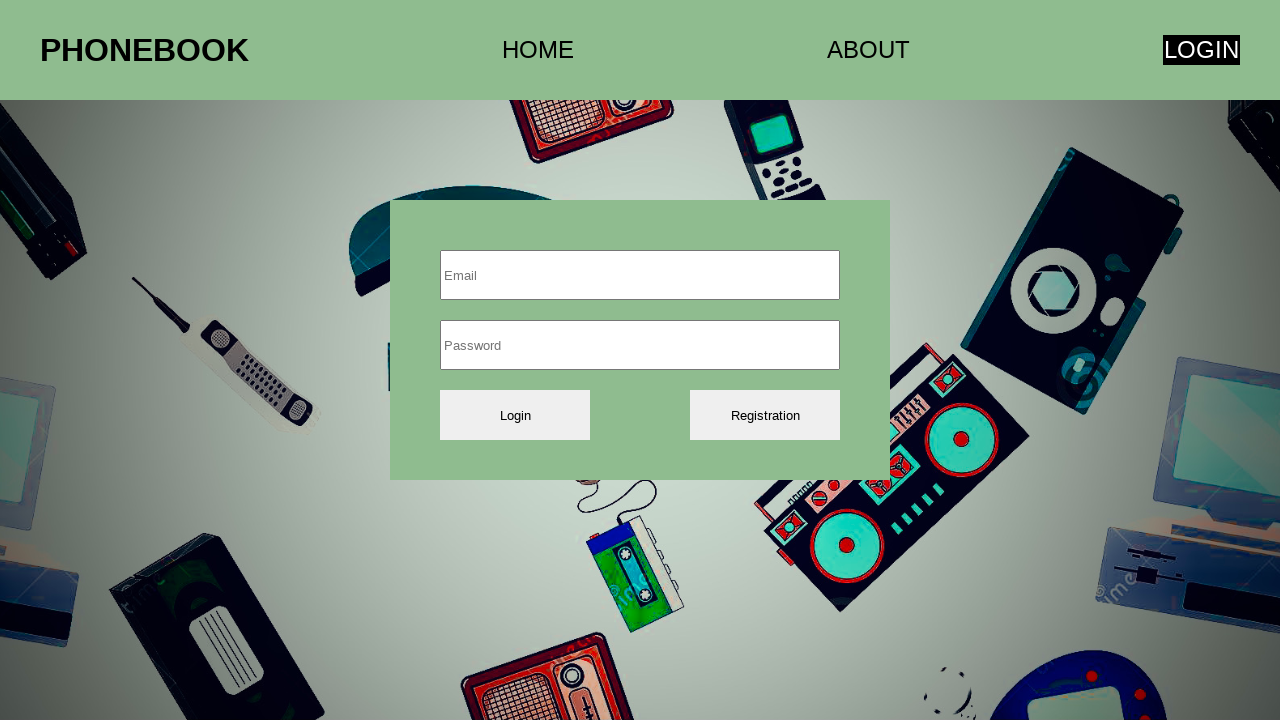